Tests dynamic controls functionality by clicking a toggle button to enable a text field, then typing text into it.

Starting URL: https://training-support.net/webelements/dynamic-controls

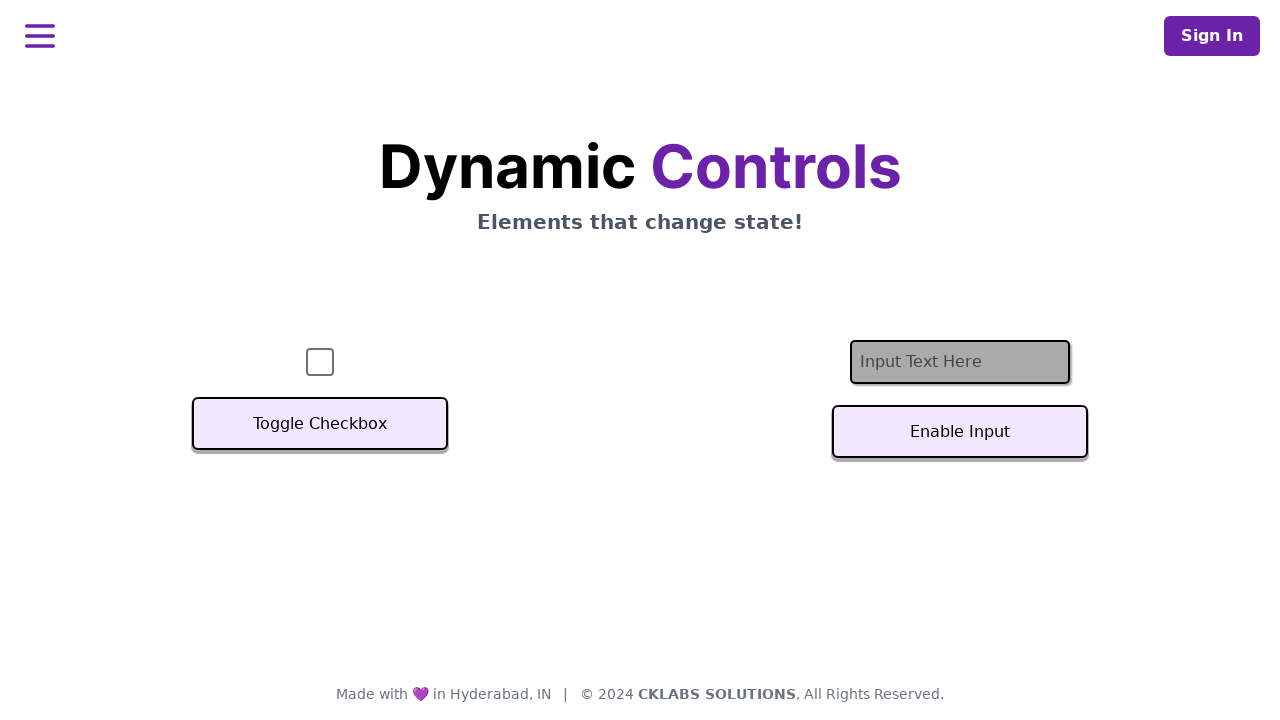

Located the text input field element
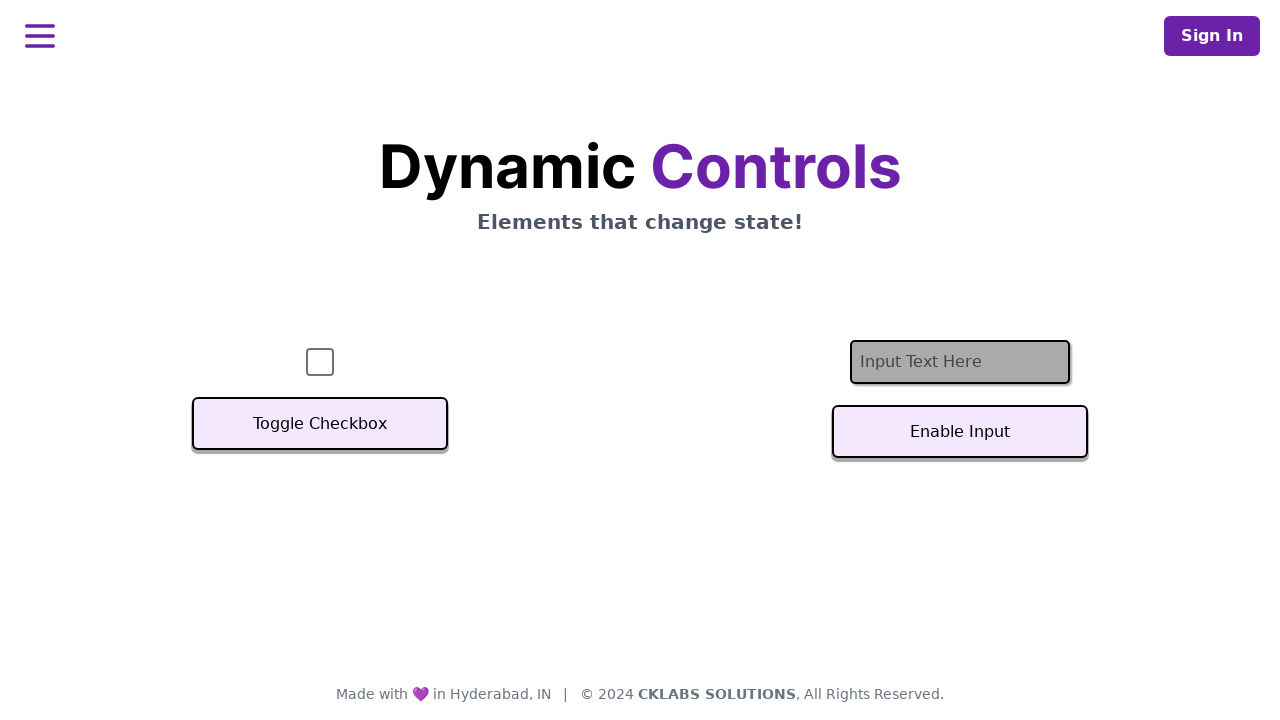

Clicked the toggle button to enable the text field at (960, 432) on #textInputButton
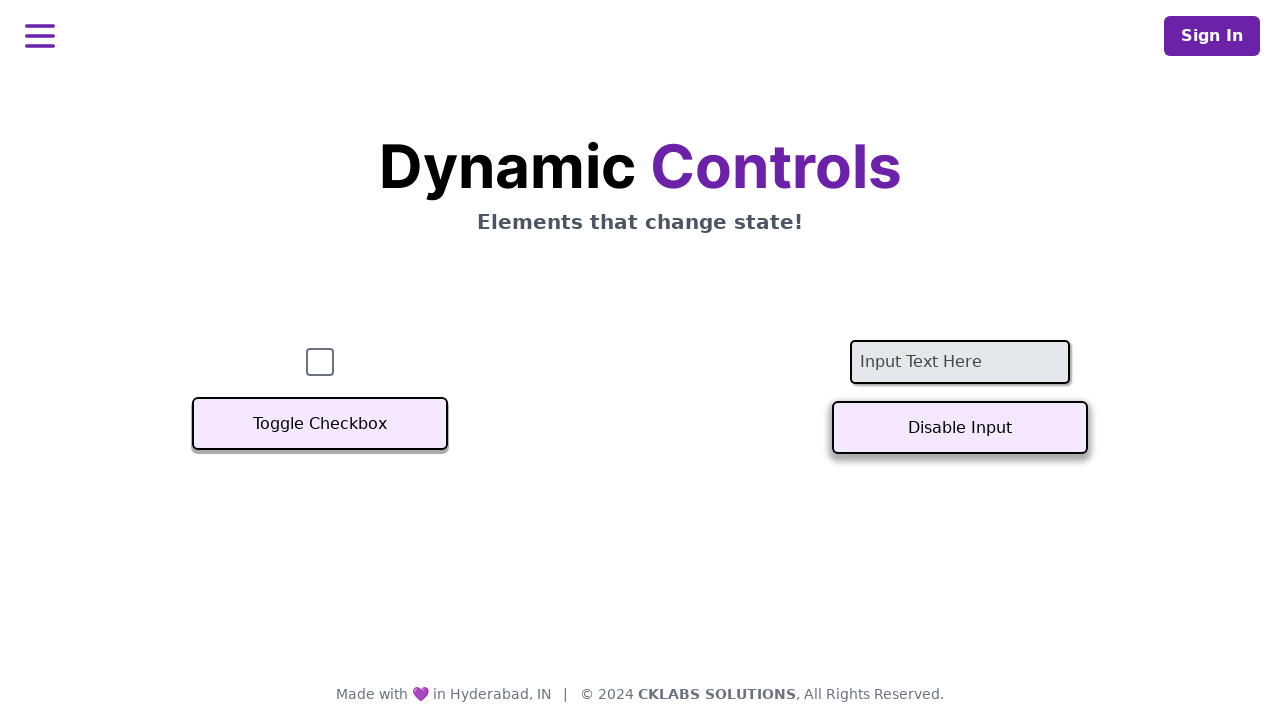

Waited for the text input field to become enabled
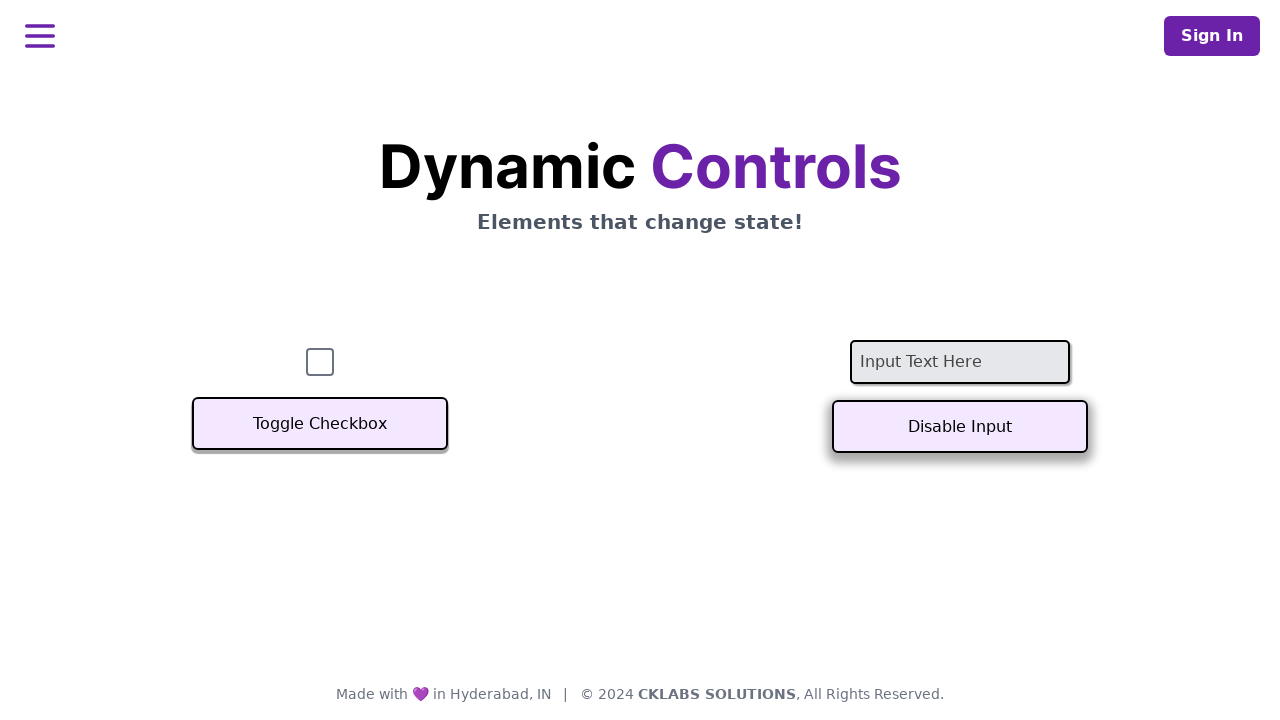

Typed 'Example text' into the enabled text field on #textInput
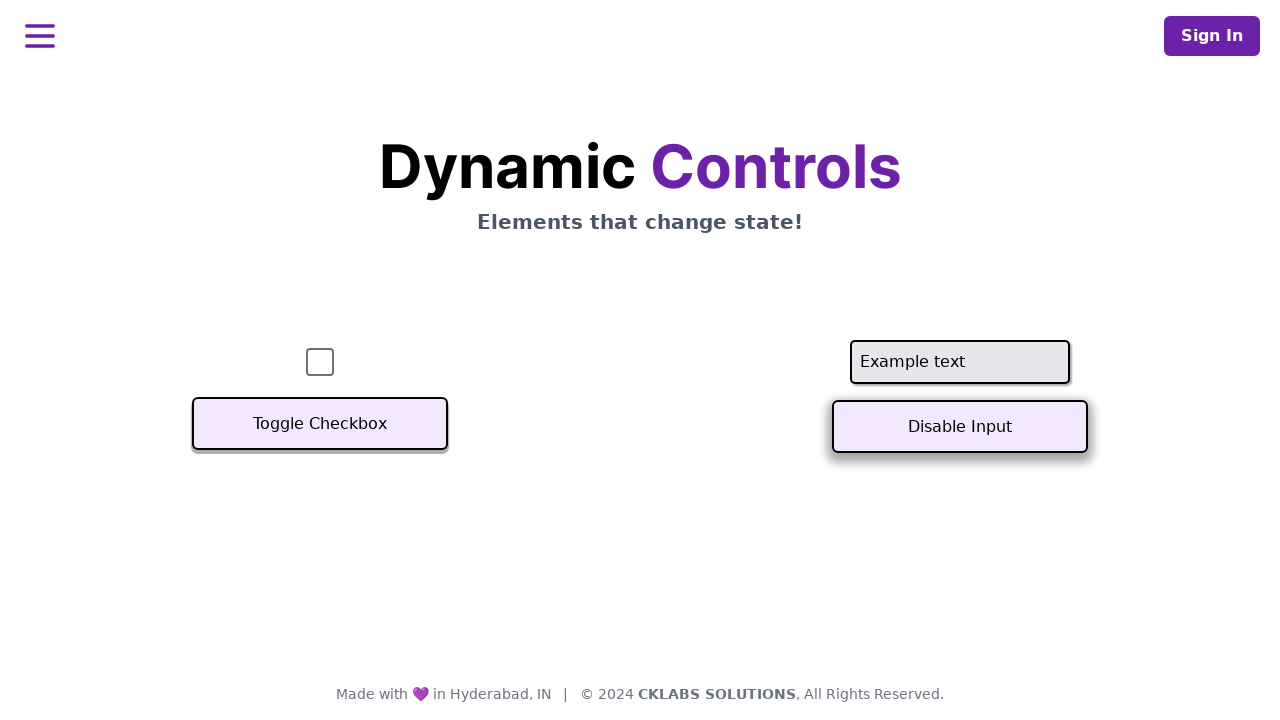

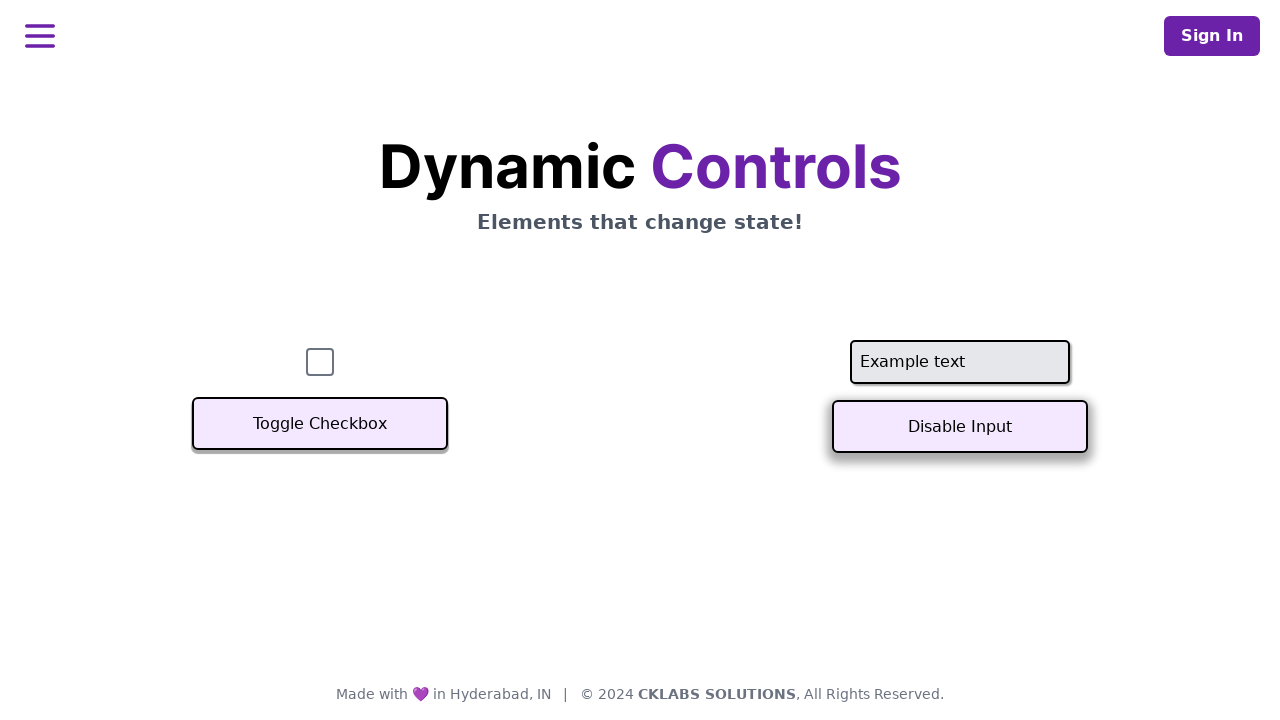